Tests browser window handle functionality by opening a new tab, switching to it, handling an alert dialog, accepting it, and then switching back to the parent window.

Starting URL: https://www.hyrtutorials.com/p/window-handles-practice.html

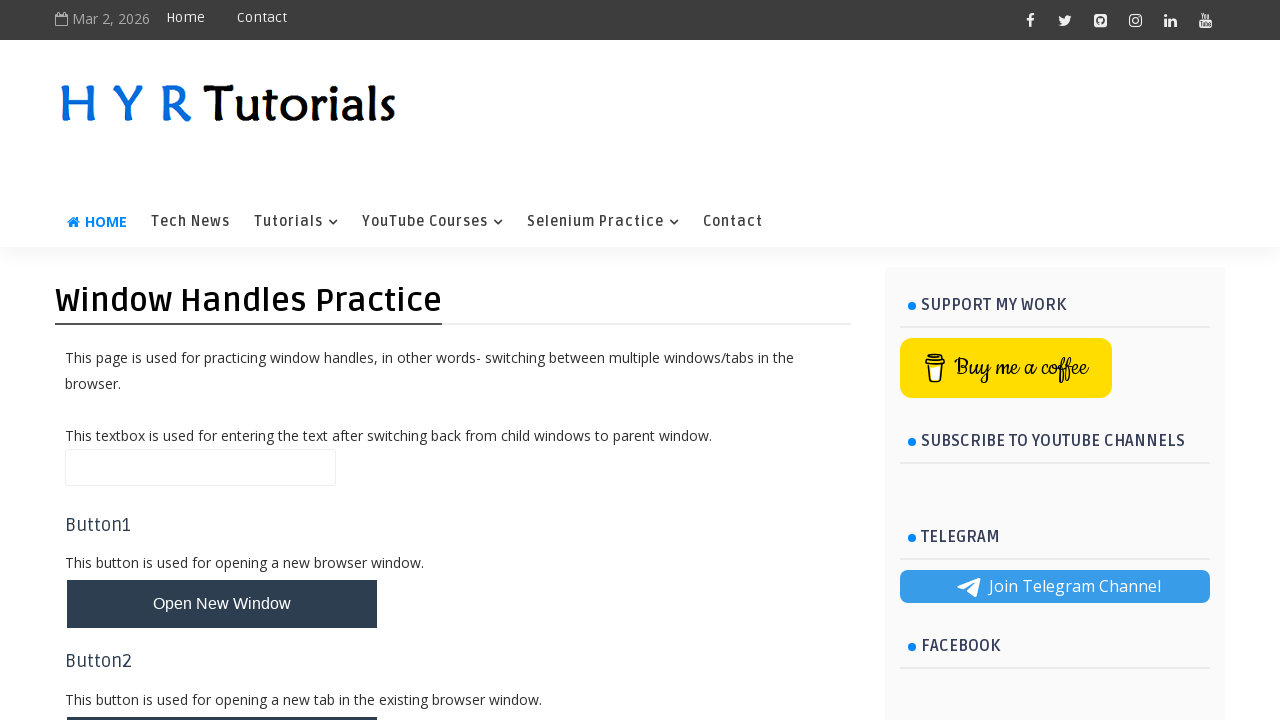

Navigated to window handles practice page
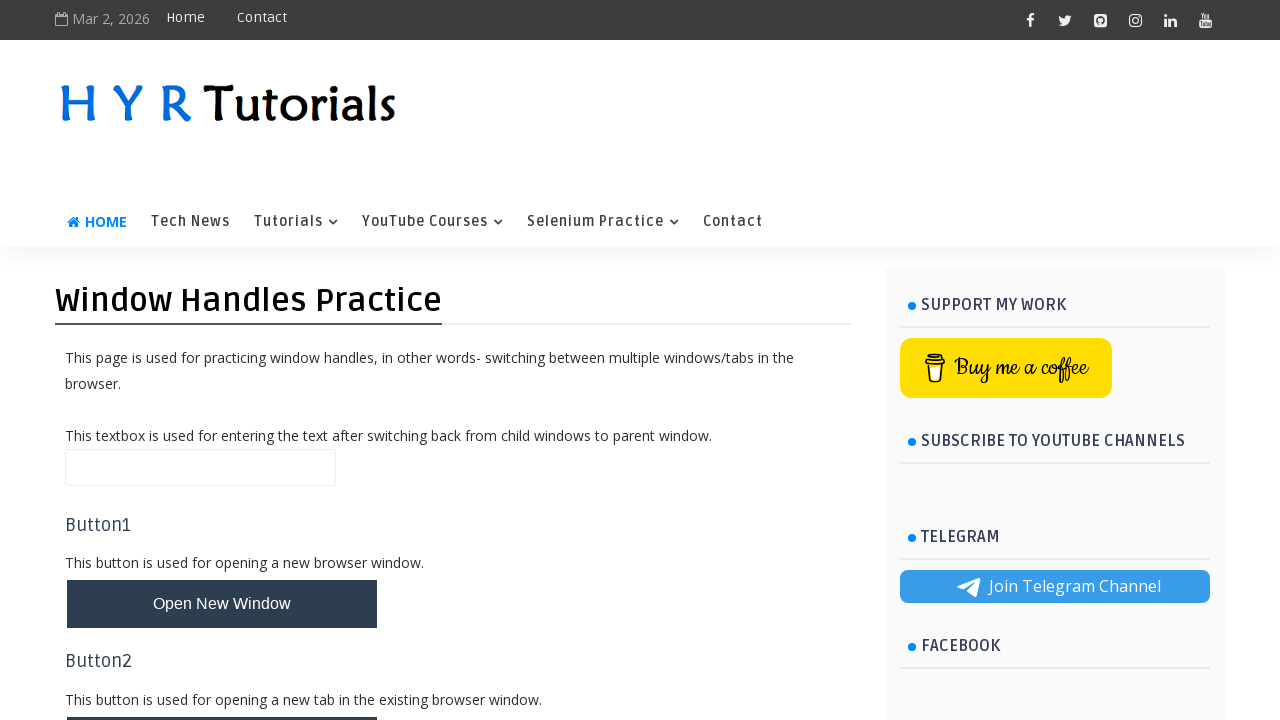

Clicked button to open new tab at (222, 696) on xpath=//button[@id='newTabBtn']
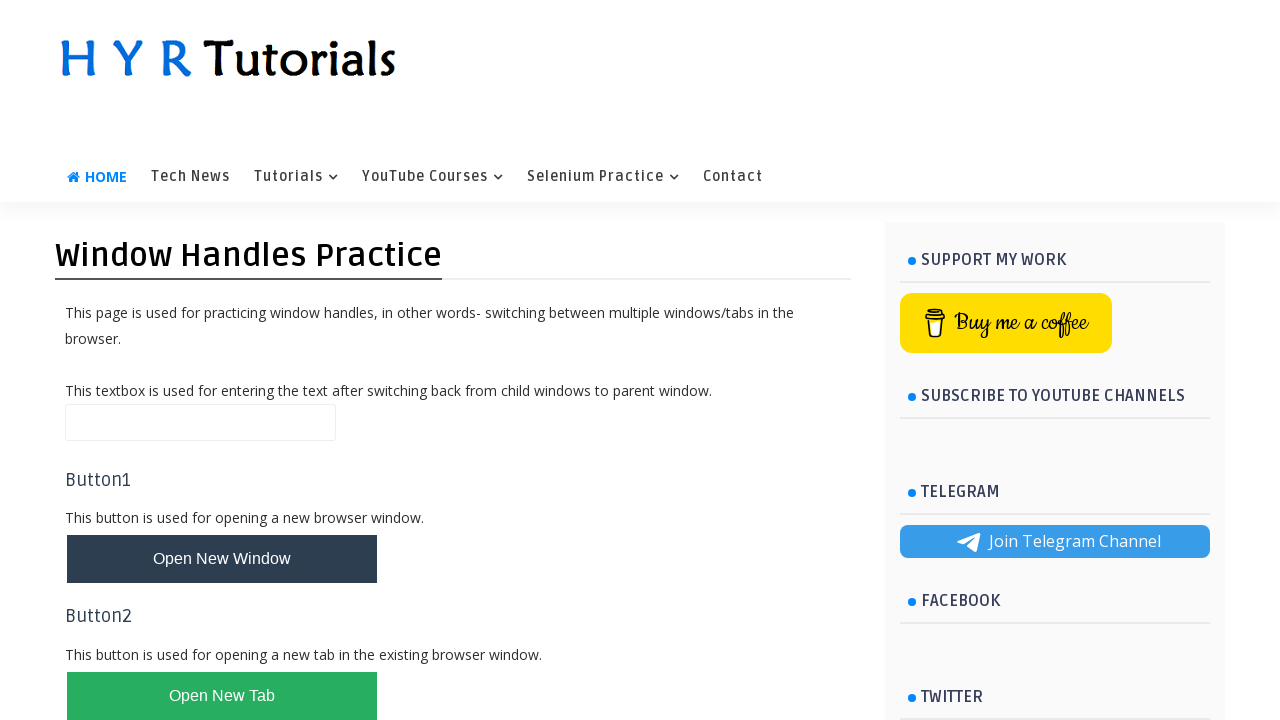

New tab opened and captured
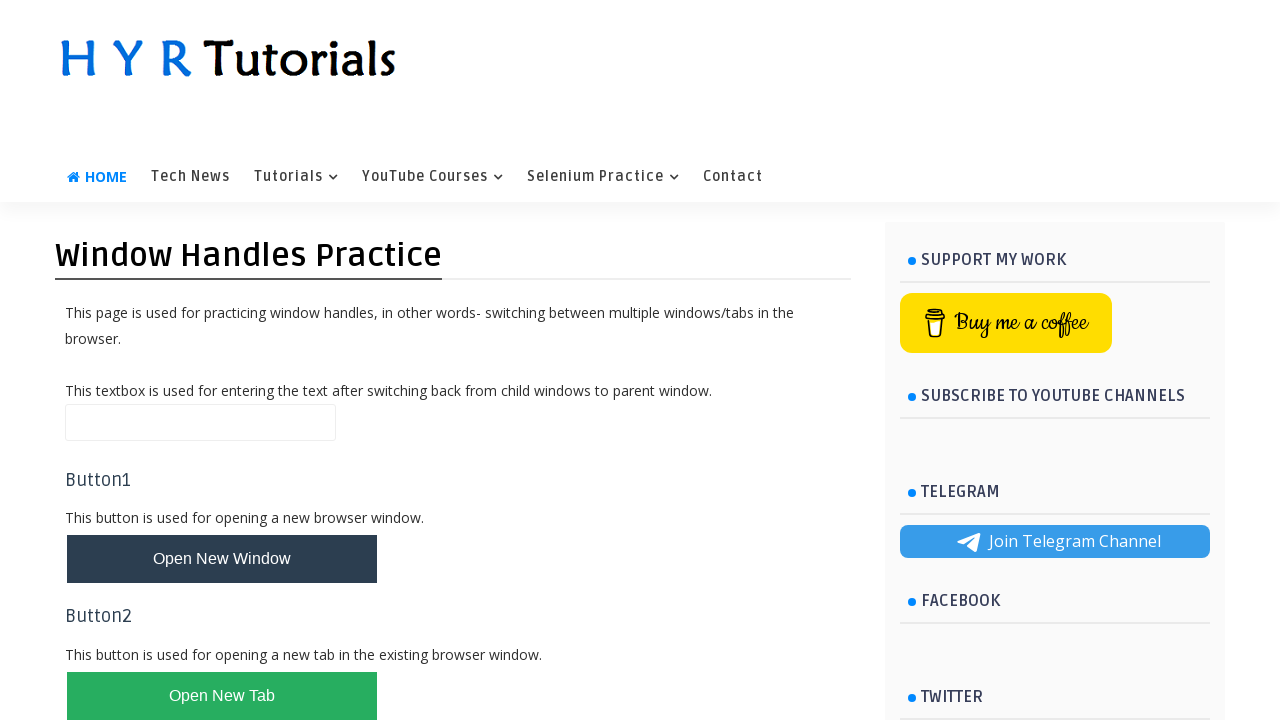

New page finished loading
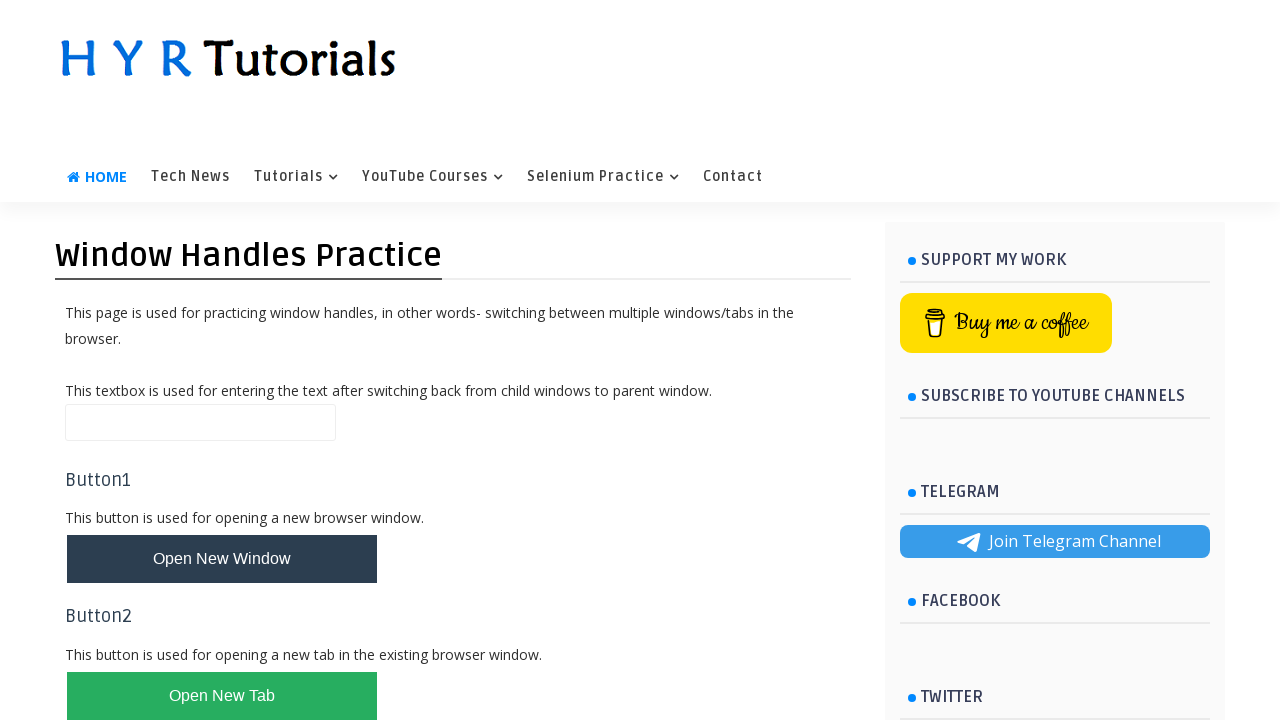

Clicked alert box button on new page at (114, 494) on xpath=//button[@id='alertBox']
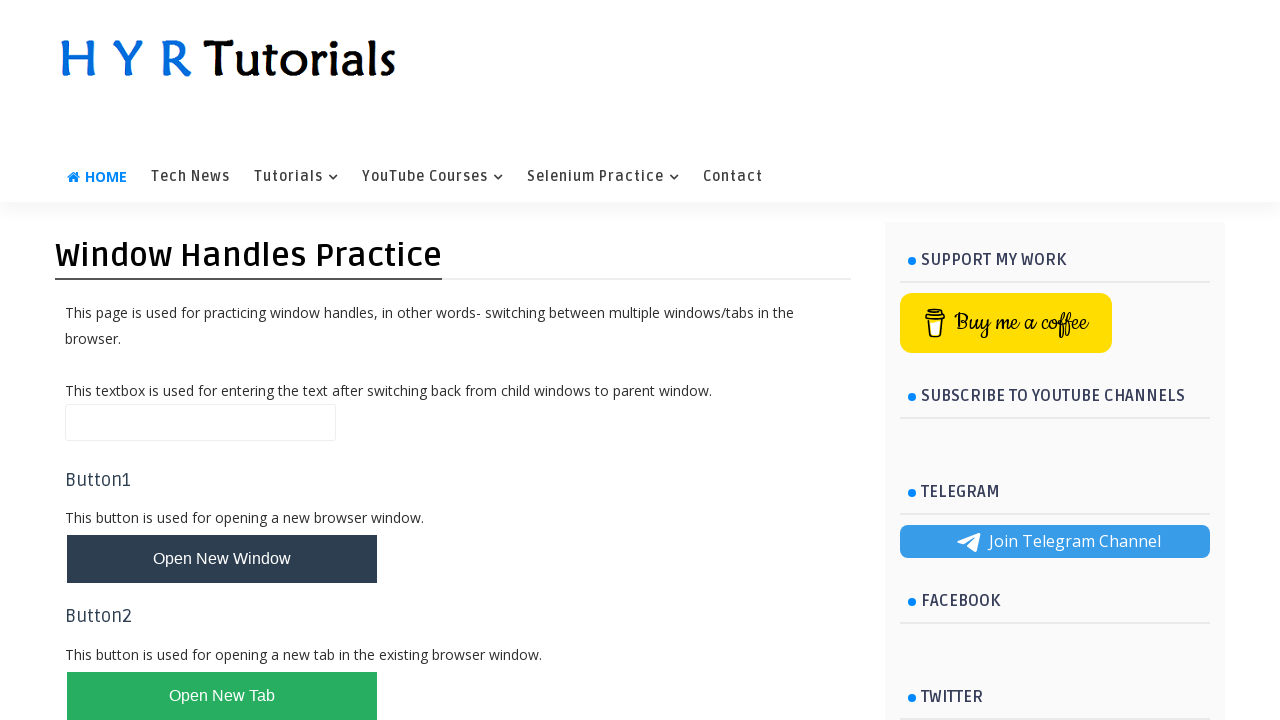

Set up dialog handler to accept alerts
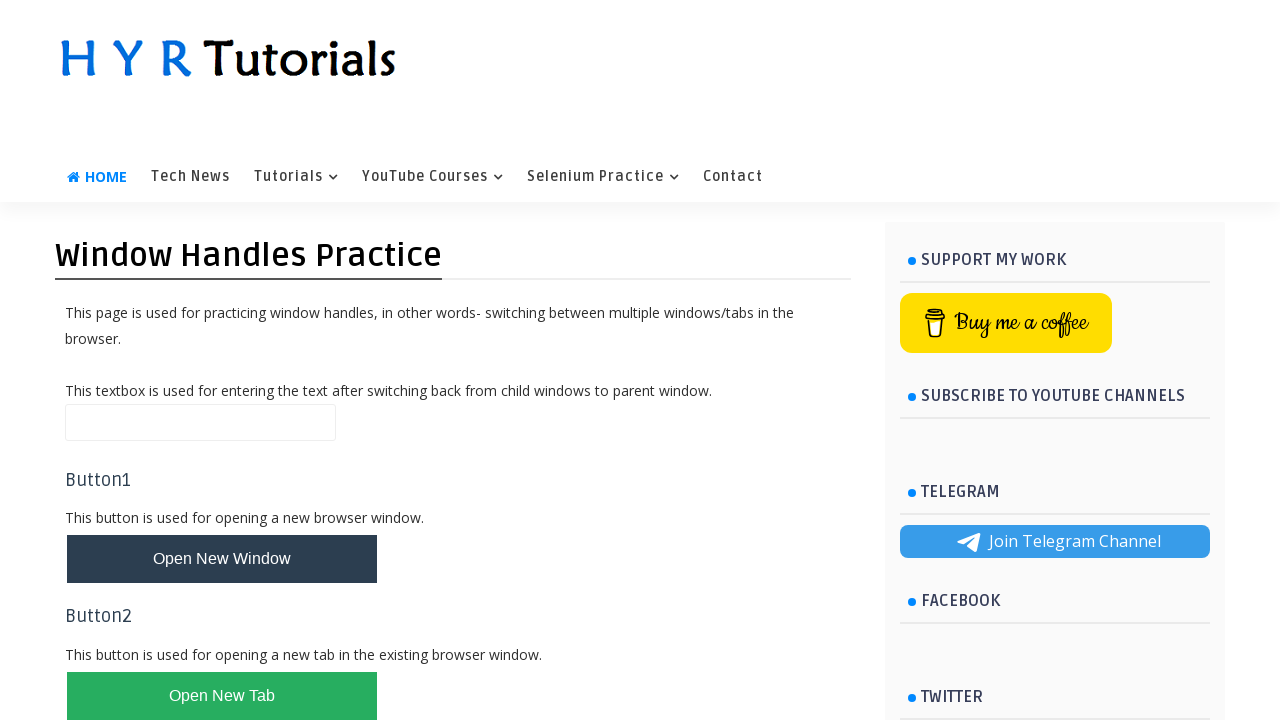

Waited briefly for alert to appear
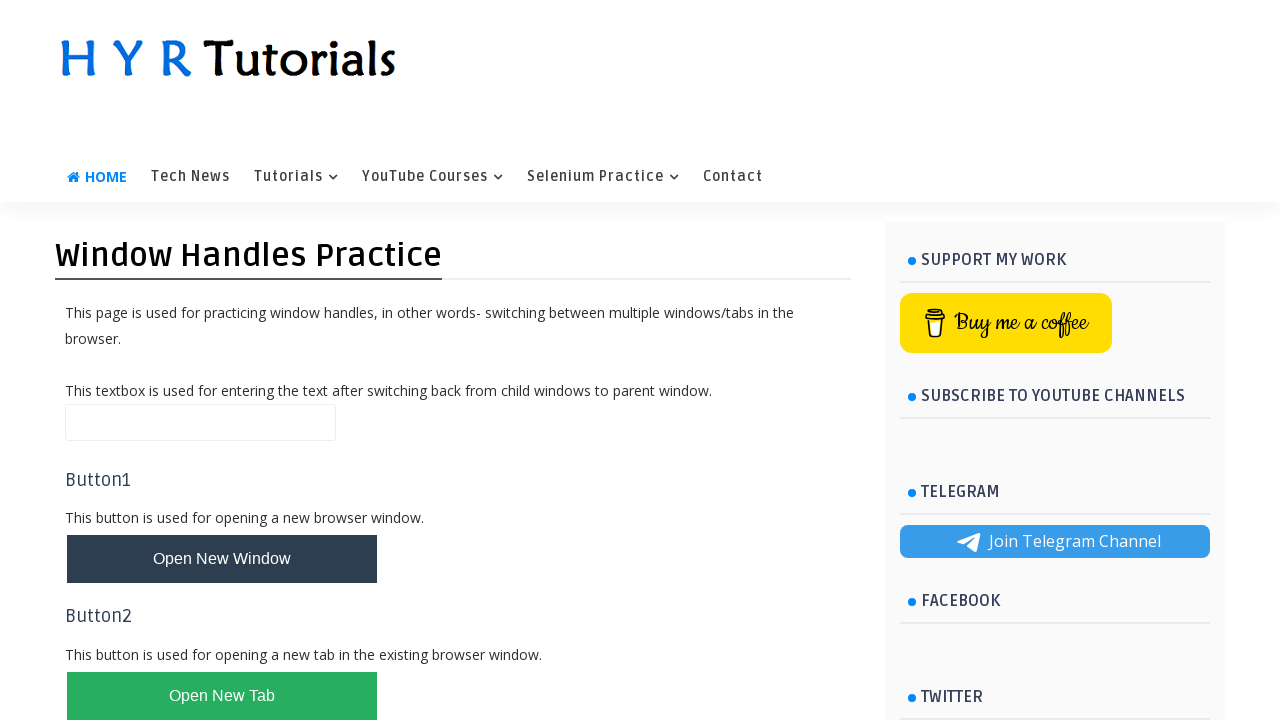

Switched back to original parent window
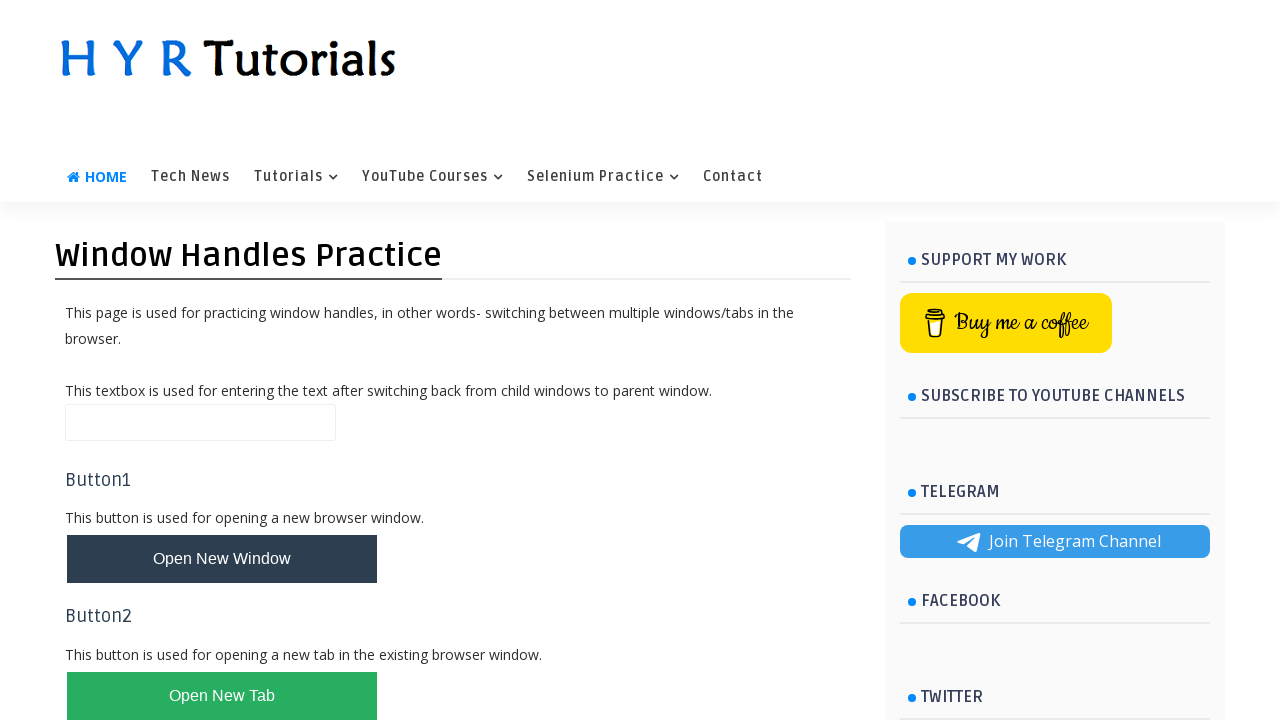

Verified new tab button is present on parent page
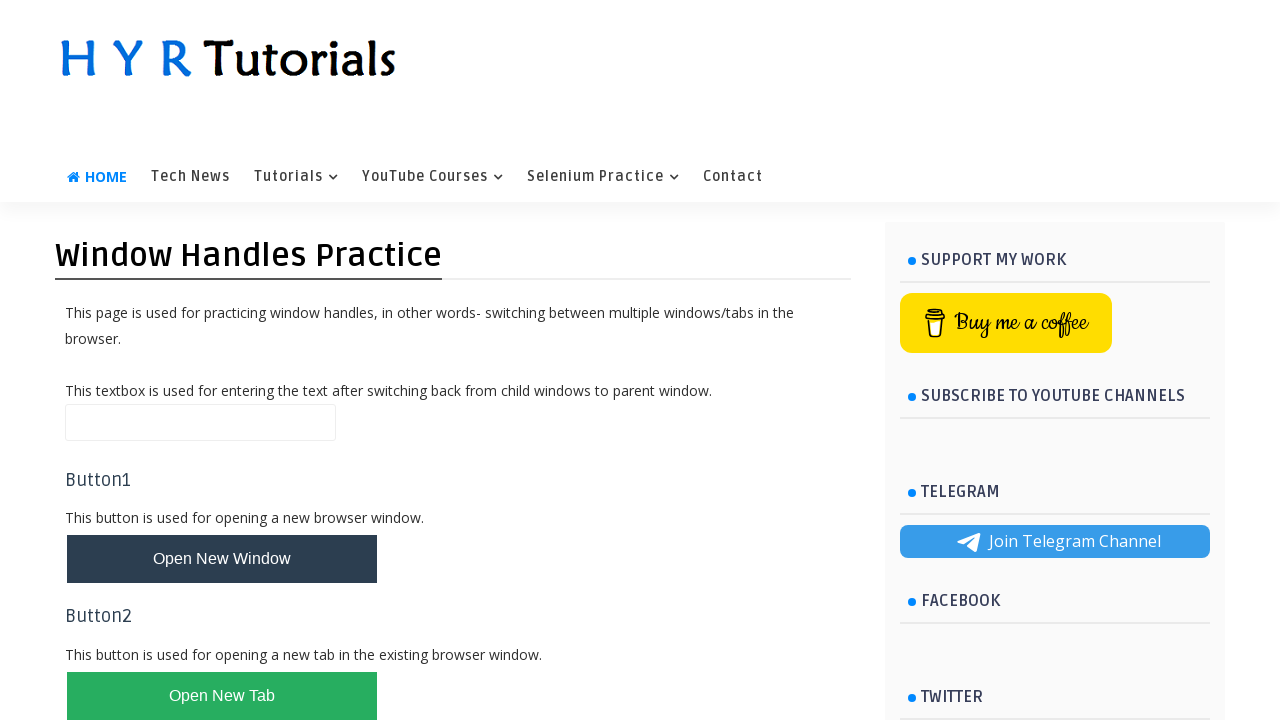

Closed the new tab
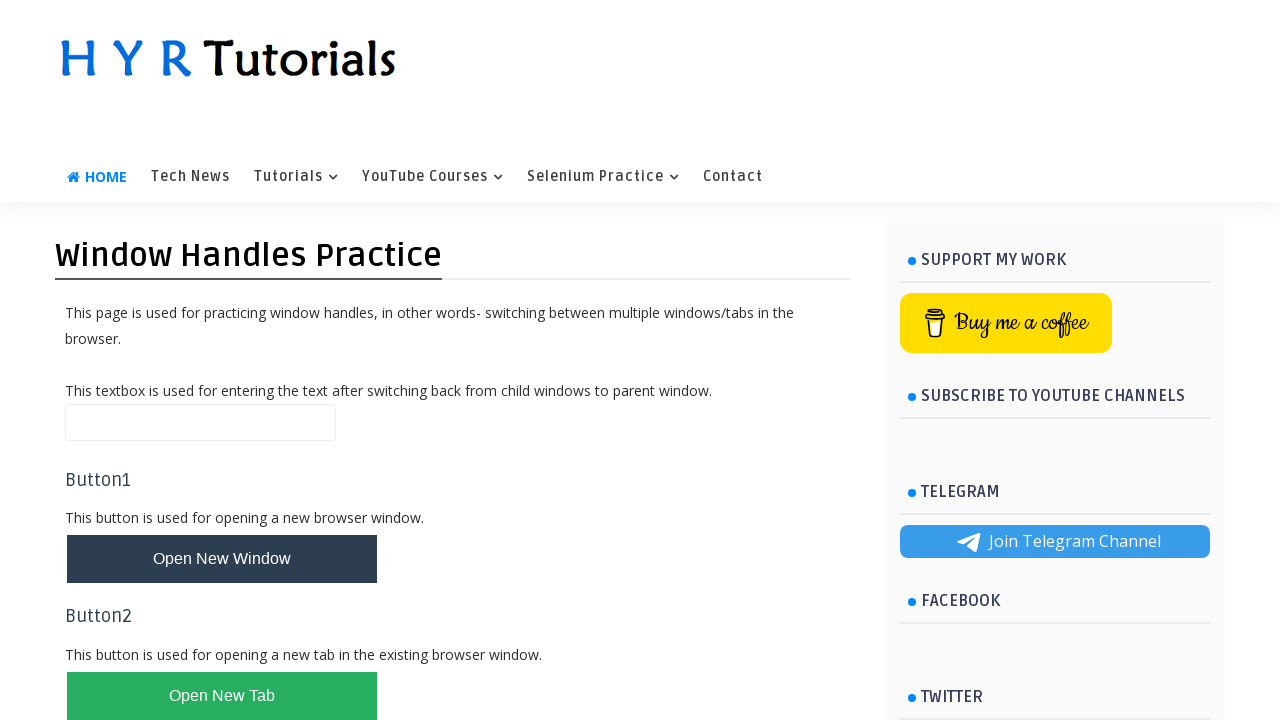

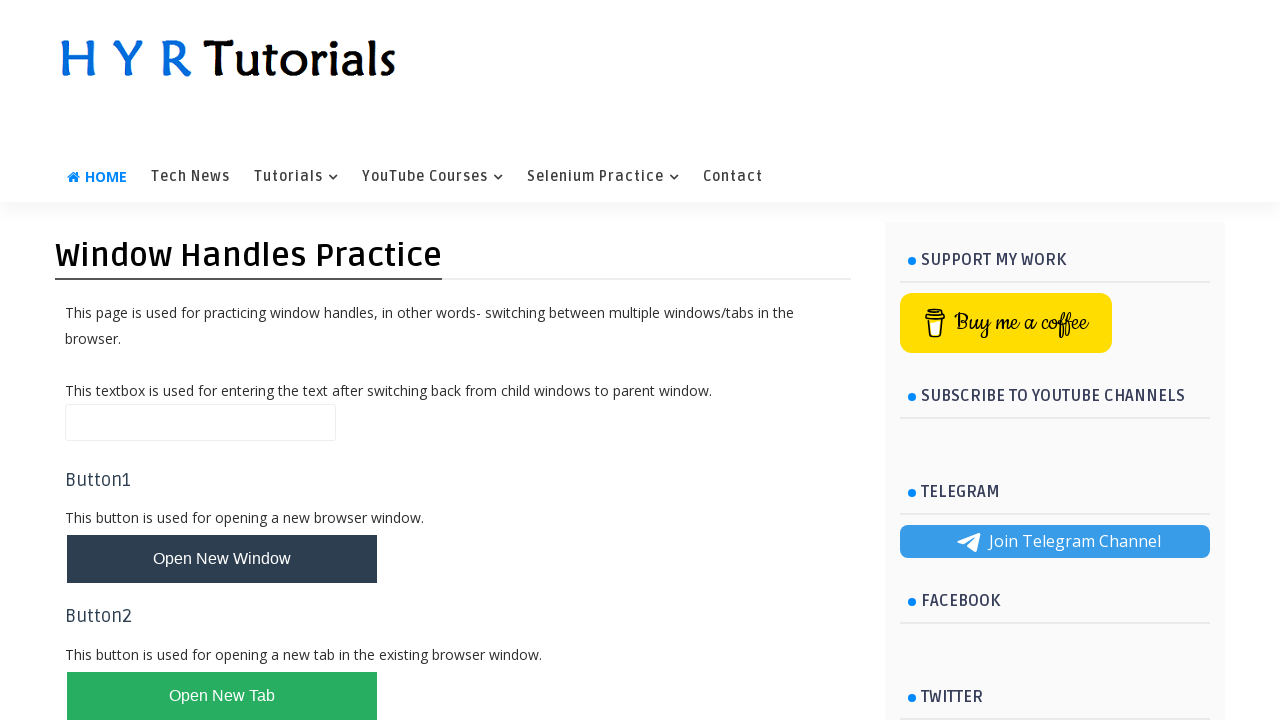